Tests navigation on Hacker News by clicking the 'new' link and verifying the page successfully navigates to the newest submissions page.

Starting URL: https://news.ycombinator.com

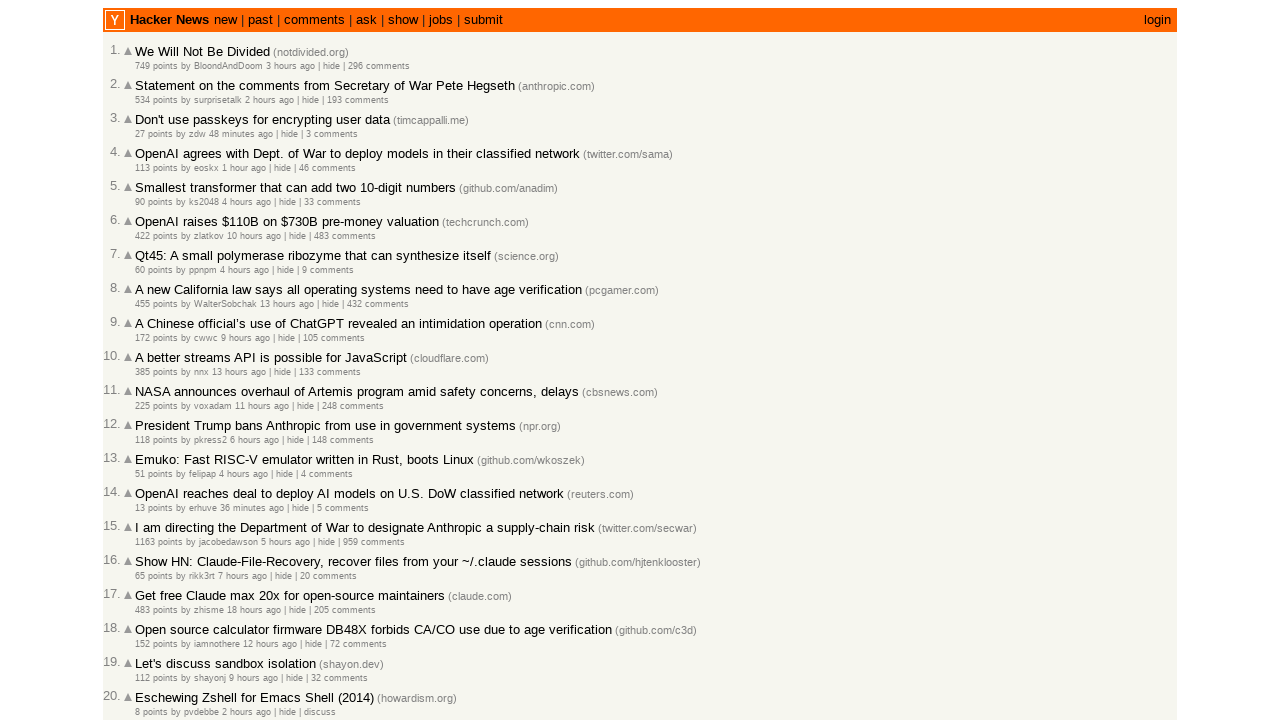

Clicked the 'new' link to navigate to newest submissions at (225, 20) on a[href='newest']
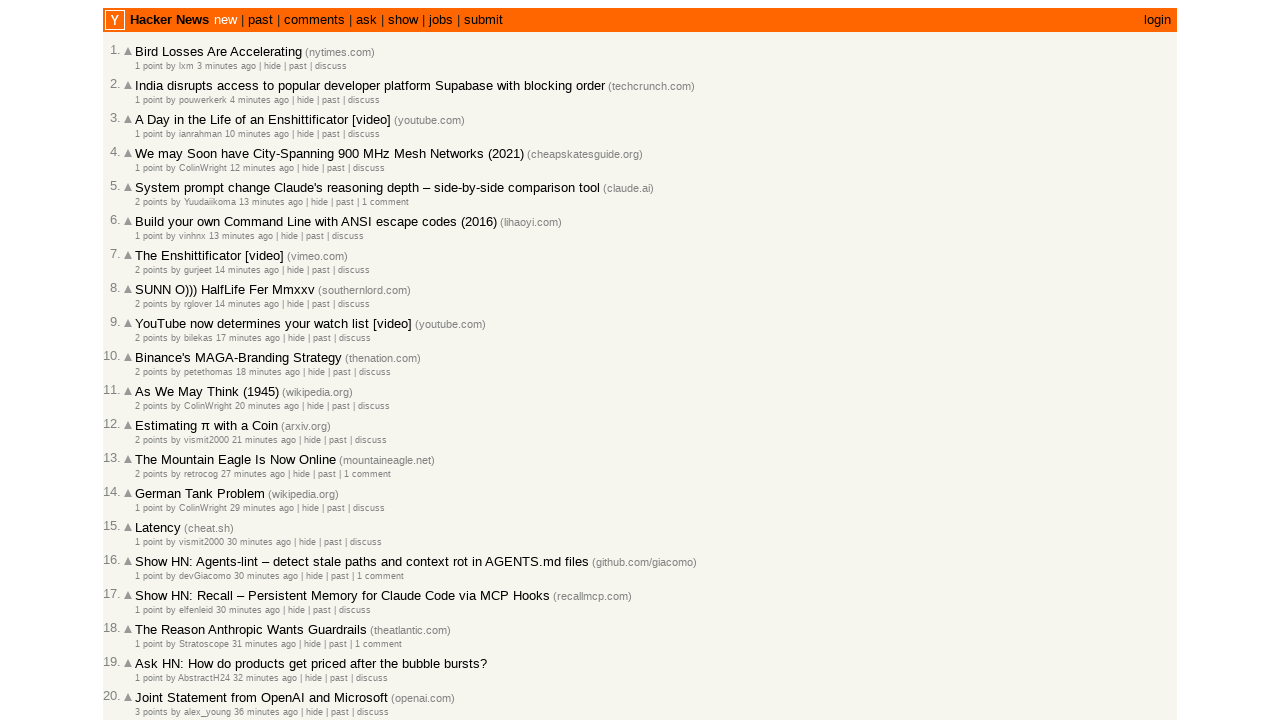

Page successfully navigated to newest submissions page
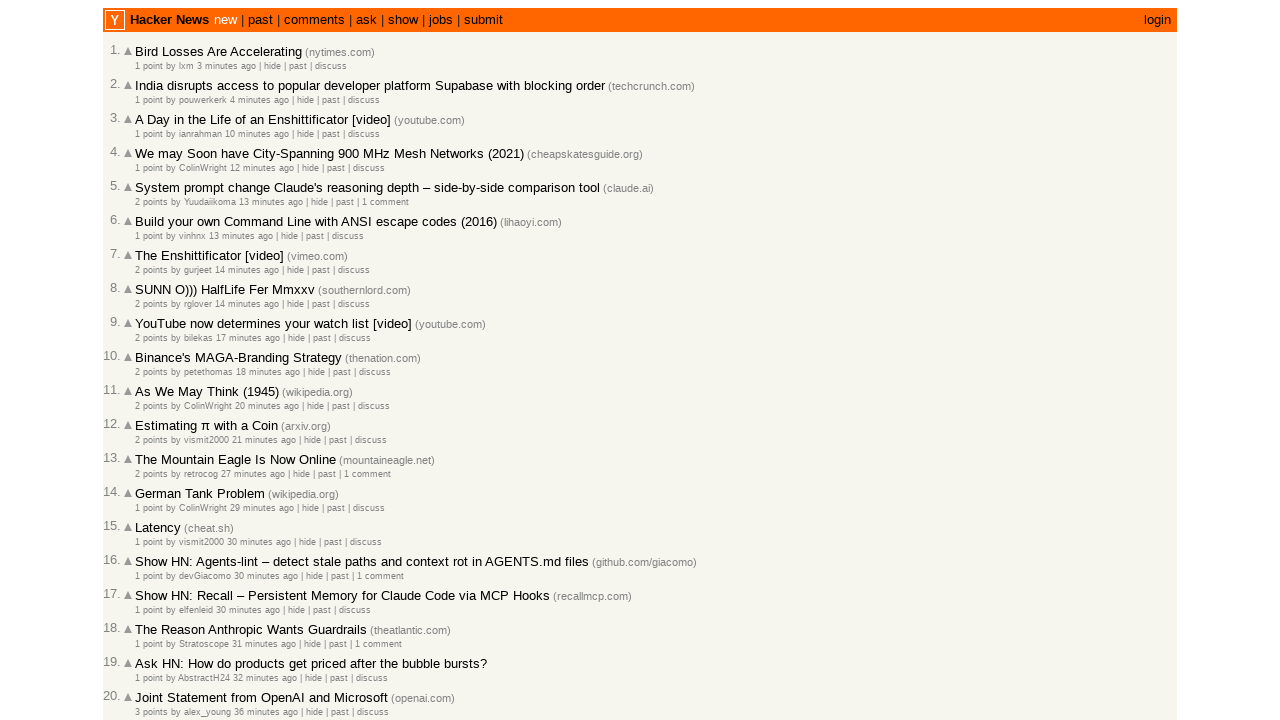

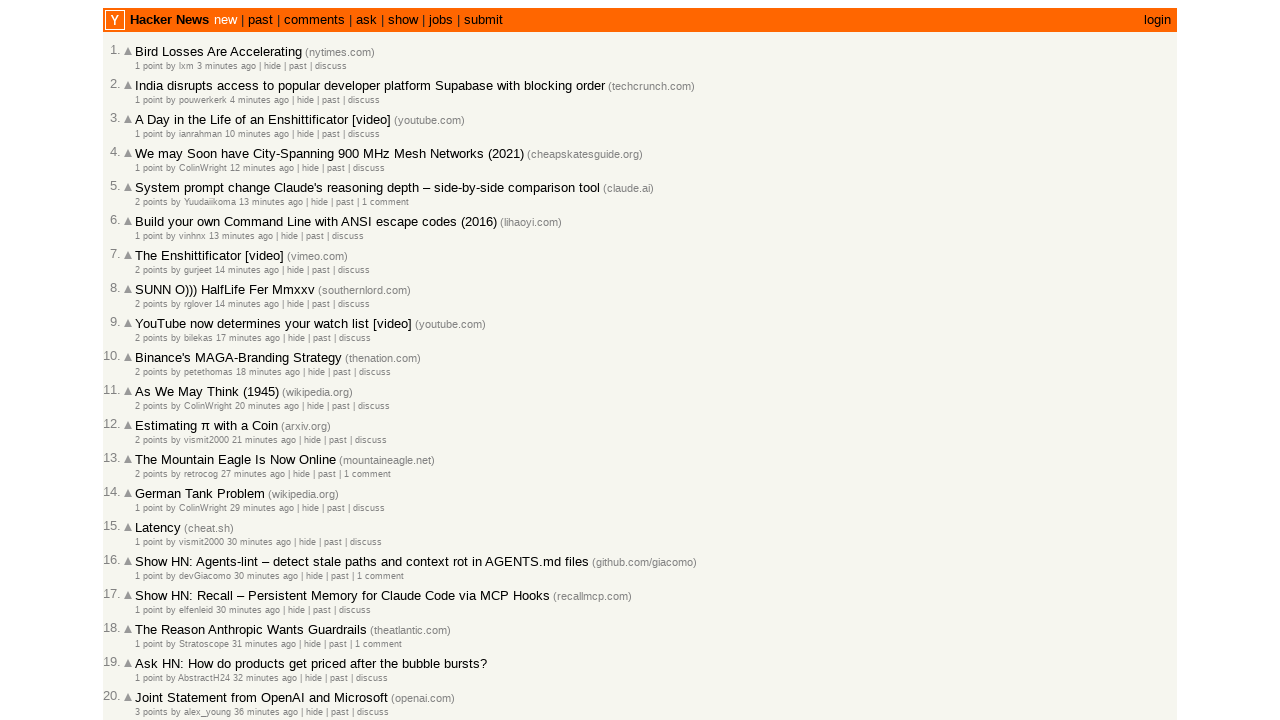